Verifies that the browser has navigated to the correct URL

Starting URL: https://www.hepsiburada.com/

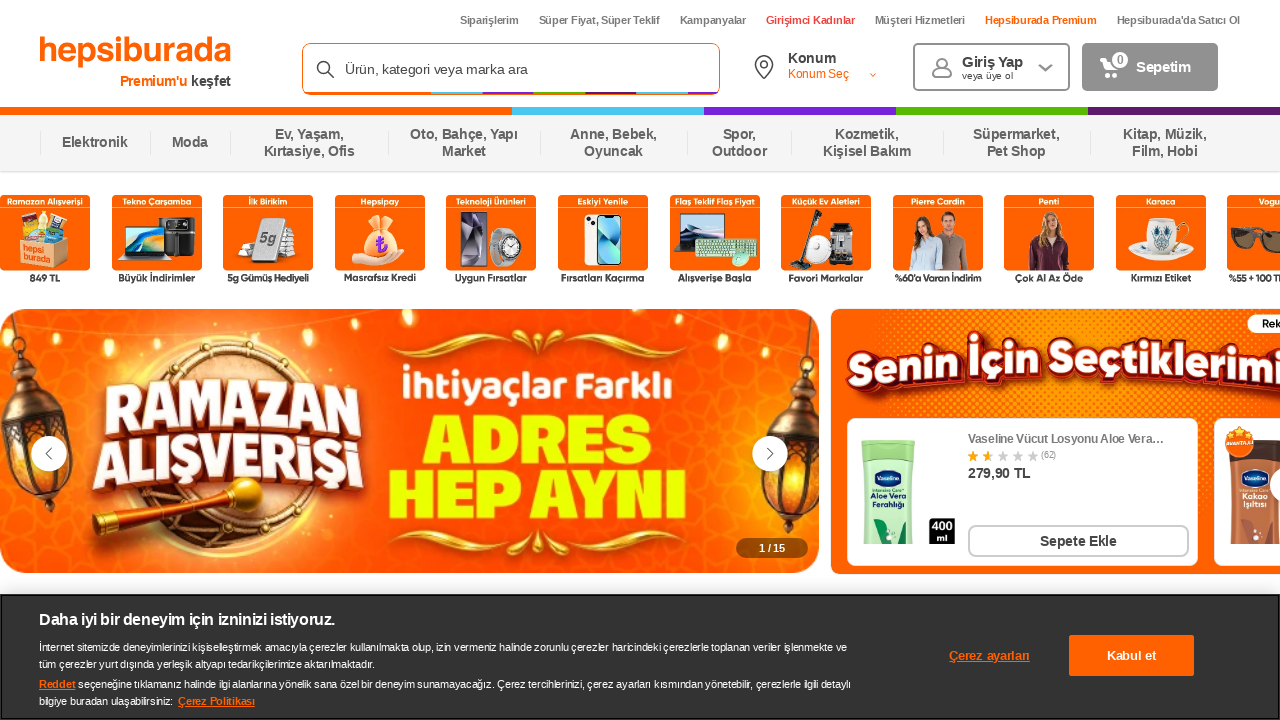

Verified browser navigated to correct URL: https://www.hepsiburada.com/
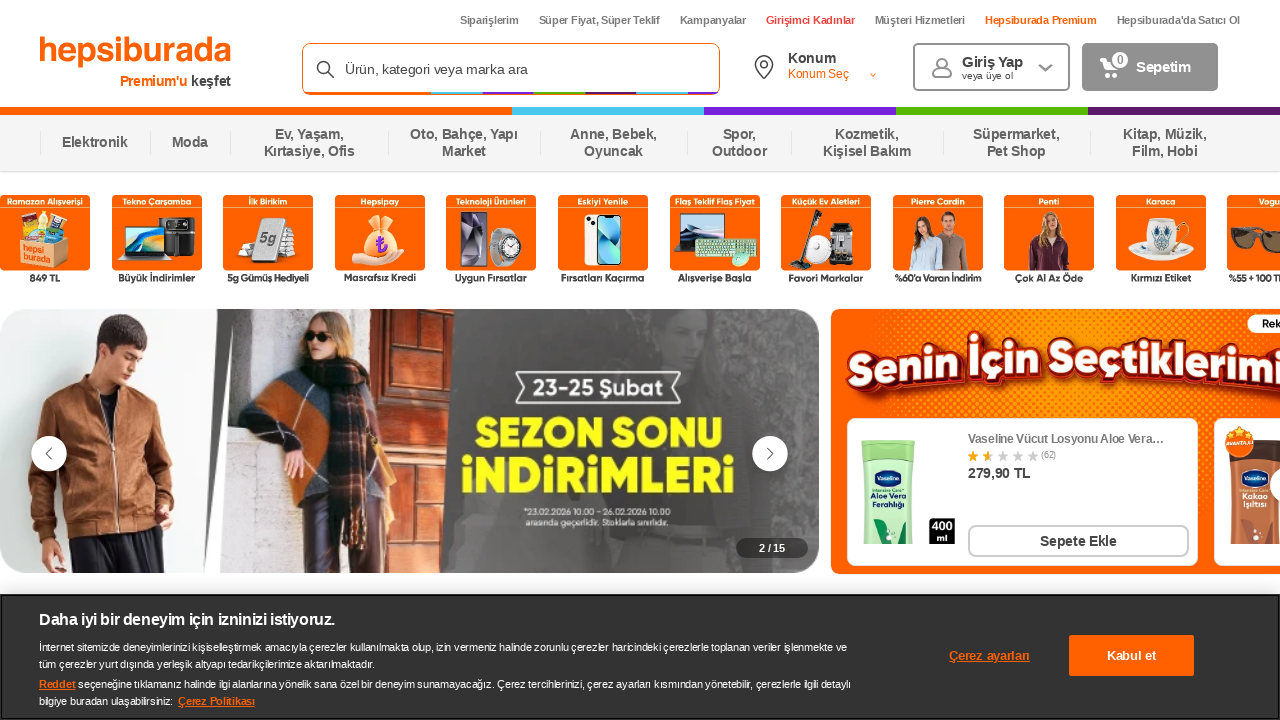

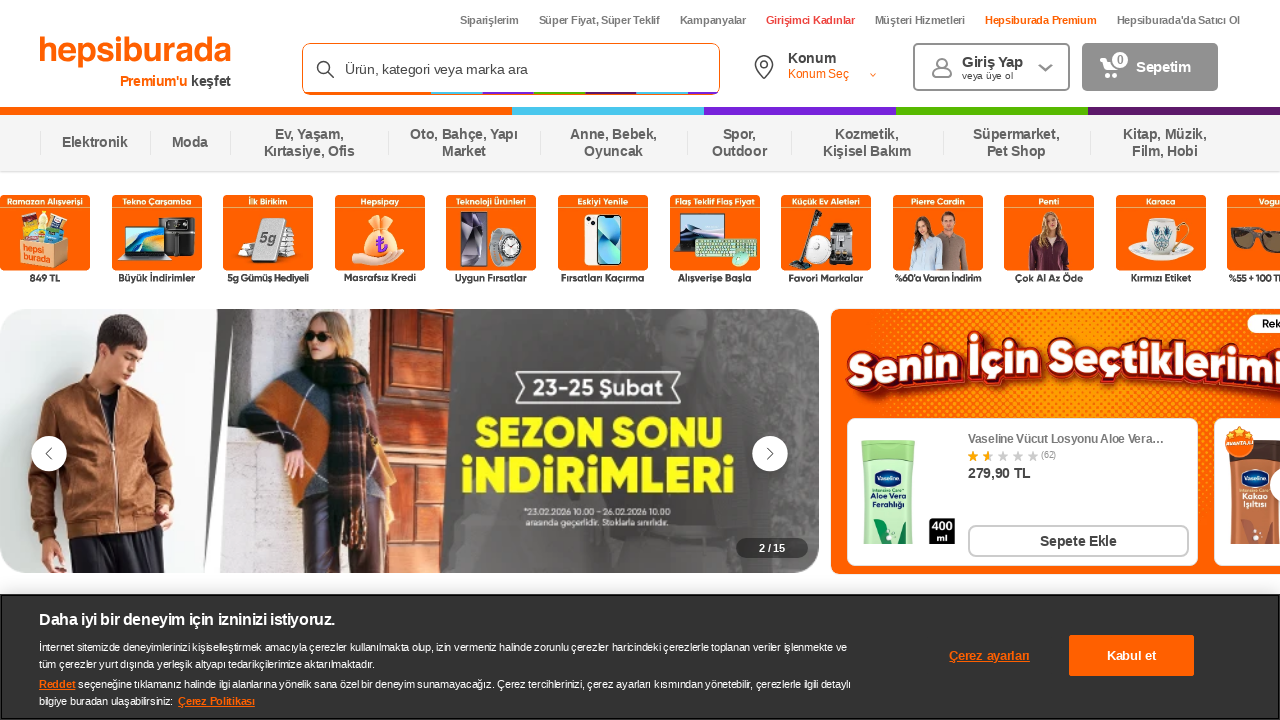